Tests that the complete all checkbox updates state when individual items are completed or cleared

Starting URL: https://demo.playwright.dev/todomvc

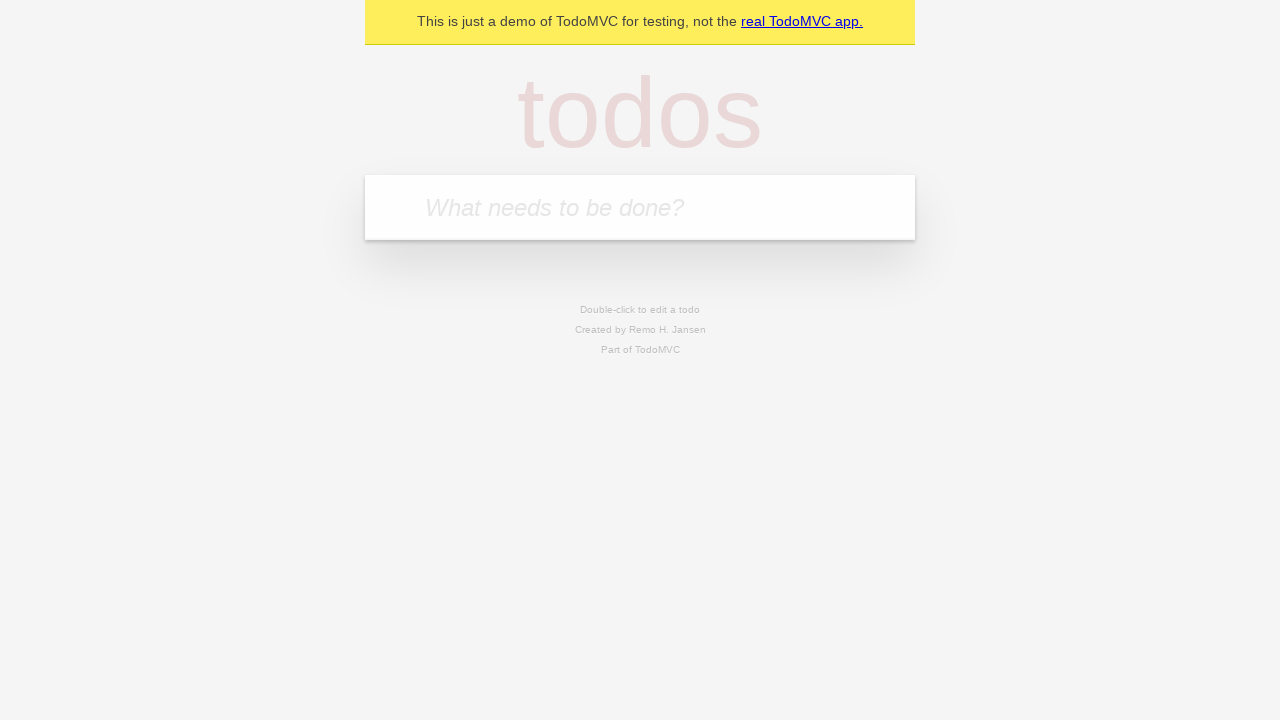

Filled first todo input with 'buy some cheese' on internal:attr=[placeholder="What needs to be done?"i]
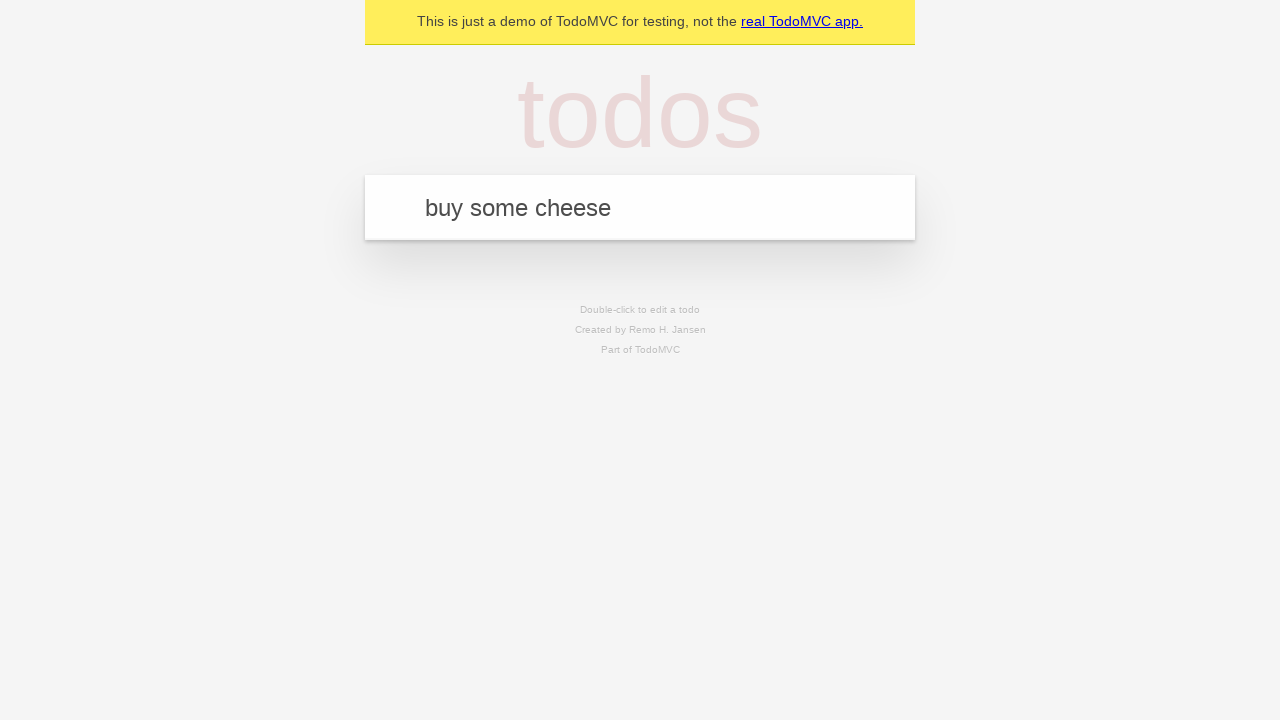

Pressed Enter to create first todo on internal:attr=[placeholder="What needs to be done?"i]
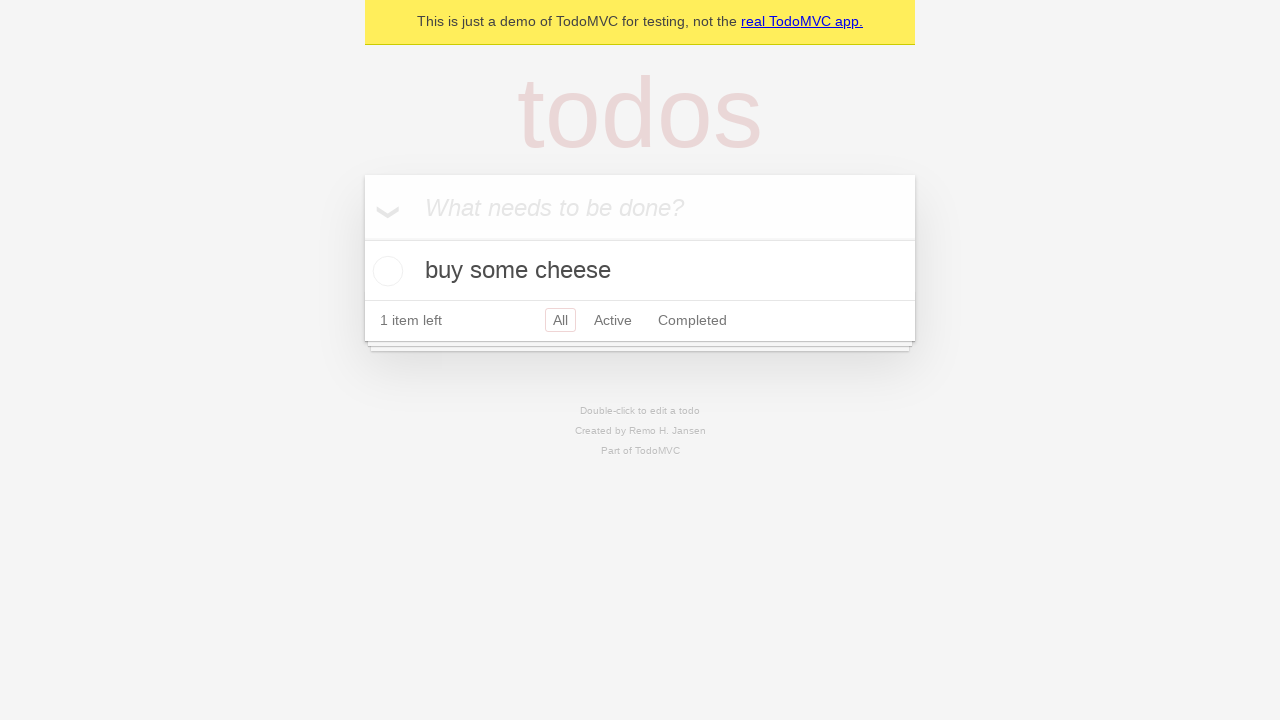

Filled second todo input with 'feed the cat' on internal:attr=[placeholder="What needs to be done?"i]
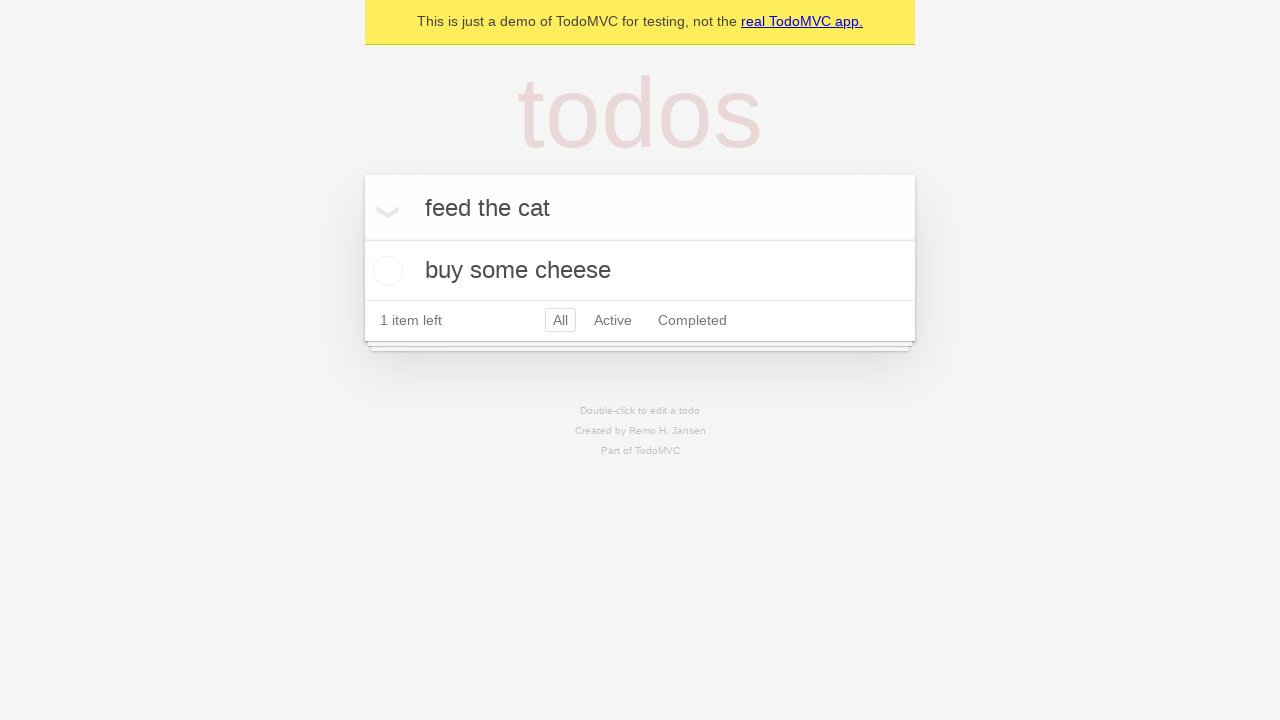

Pressed Enter to create second todo on internal:attr=[placeholder="What needs to be done?"i]
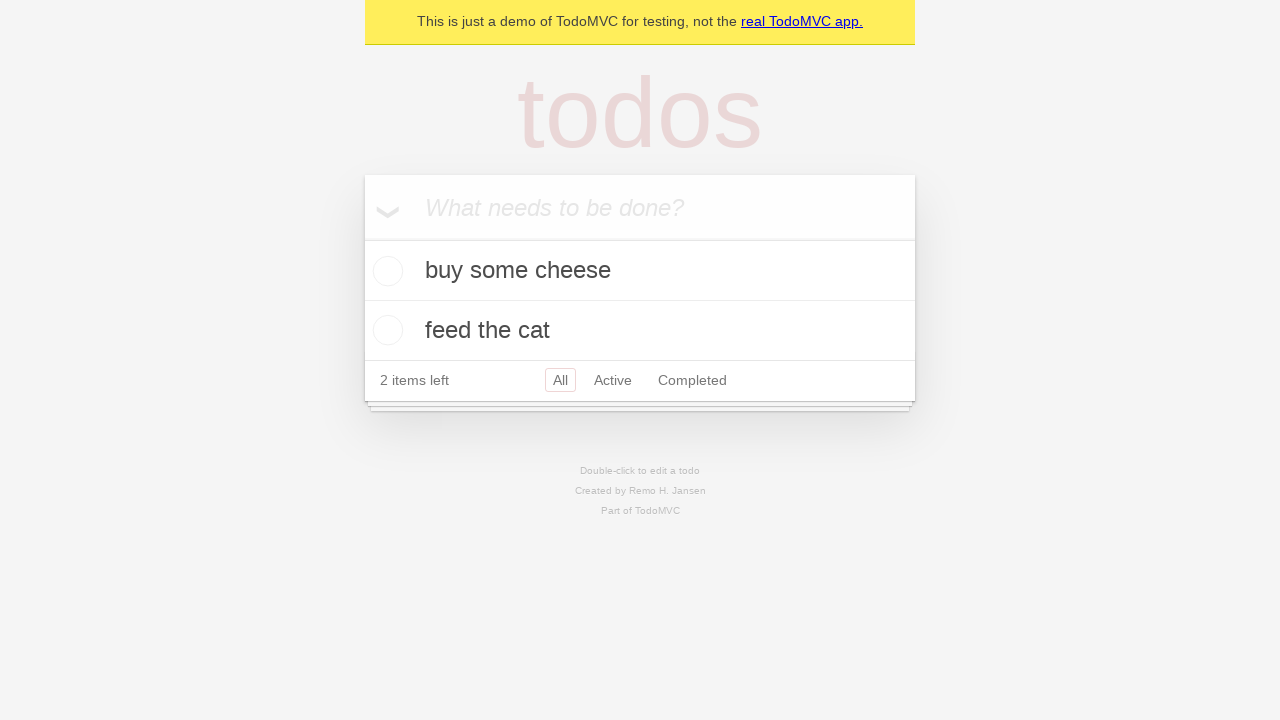

Filled third todo input with 'book a doctors appointment' on internal:attr=[placeholder="What needs to be done?"i]
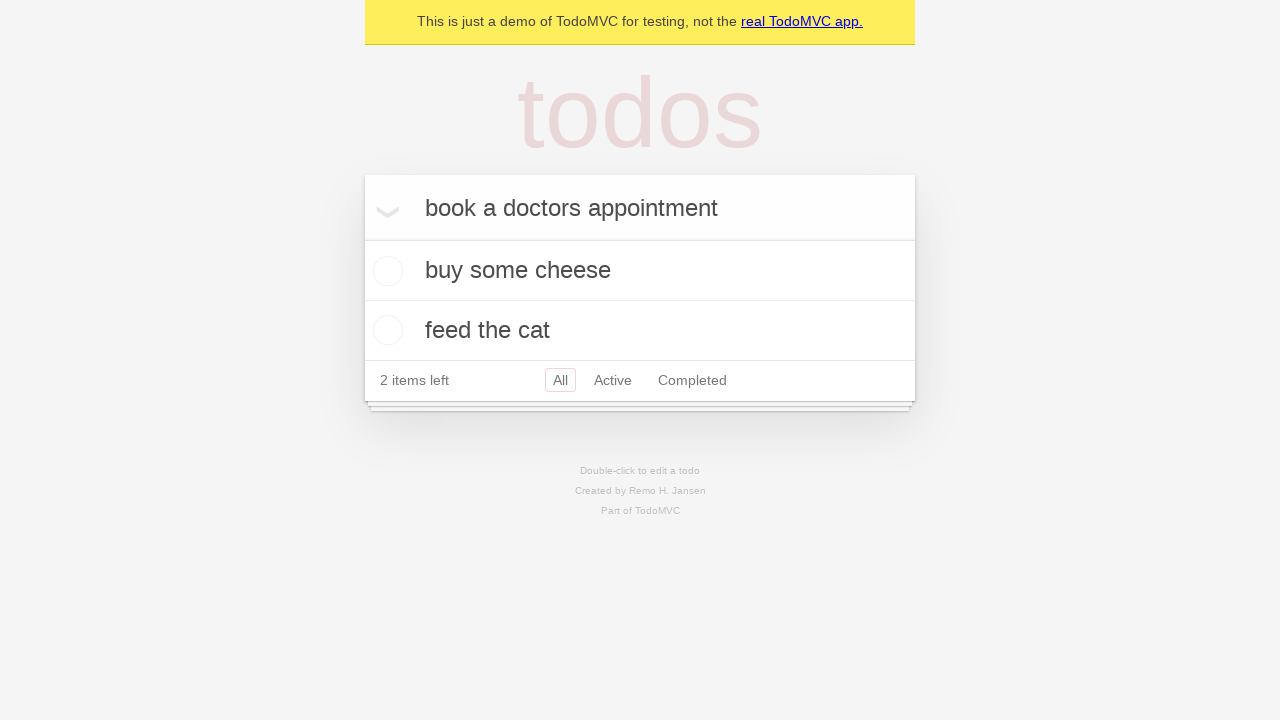

Pressed Enter to create third todo on internal:attr=[placeholder="What needs to be done?"i]
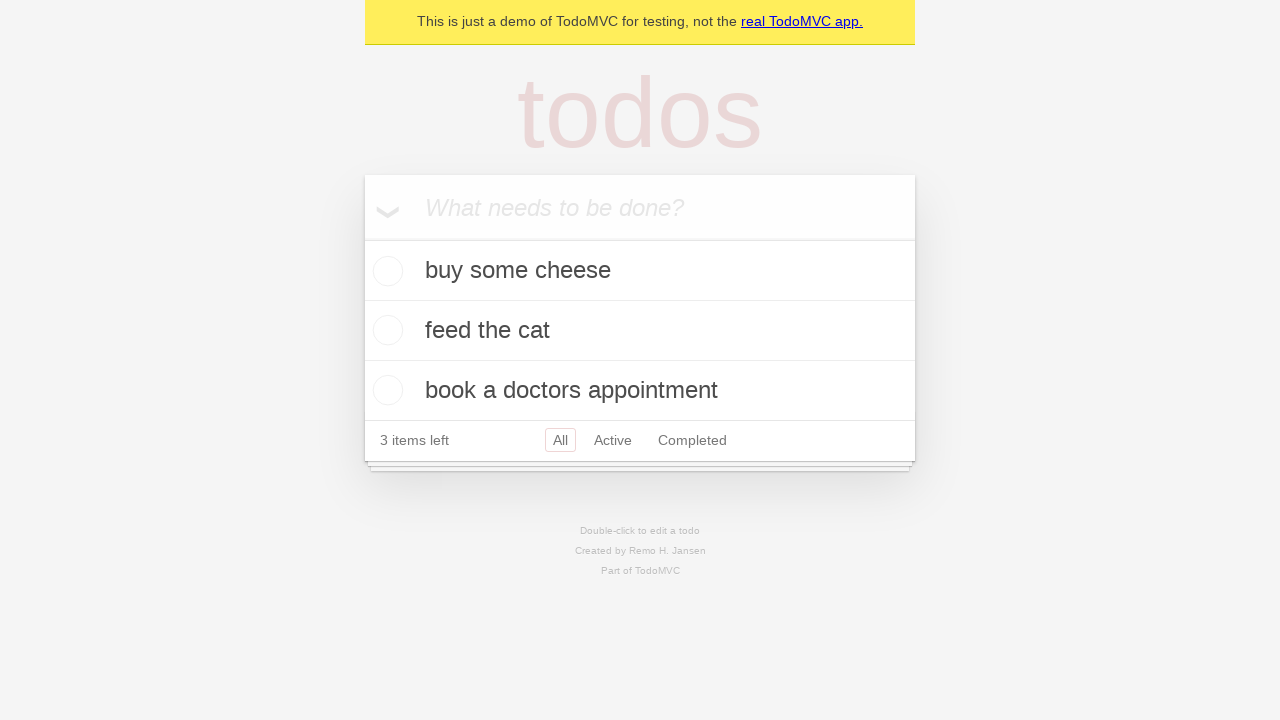

Verified all 3 todos have been created
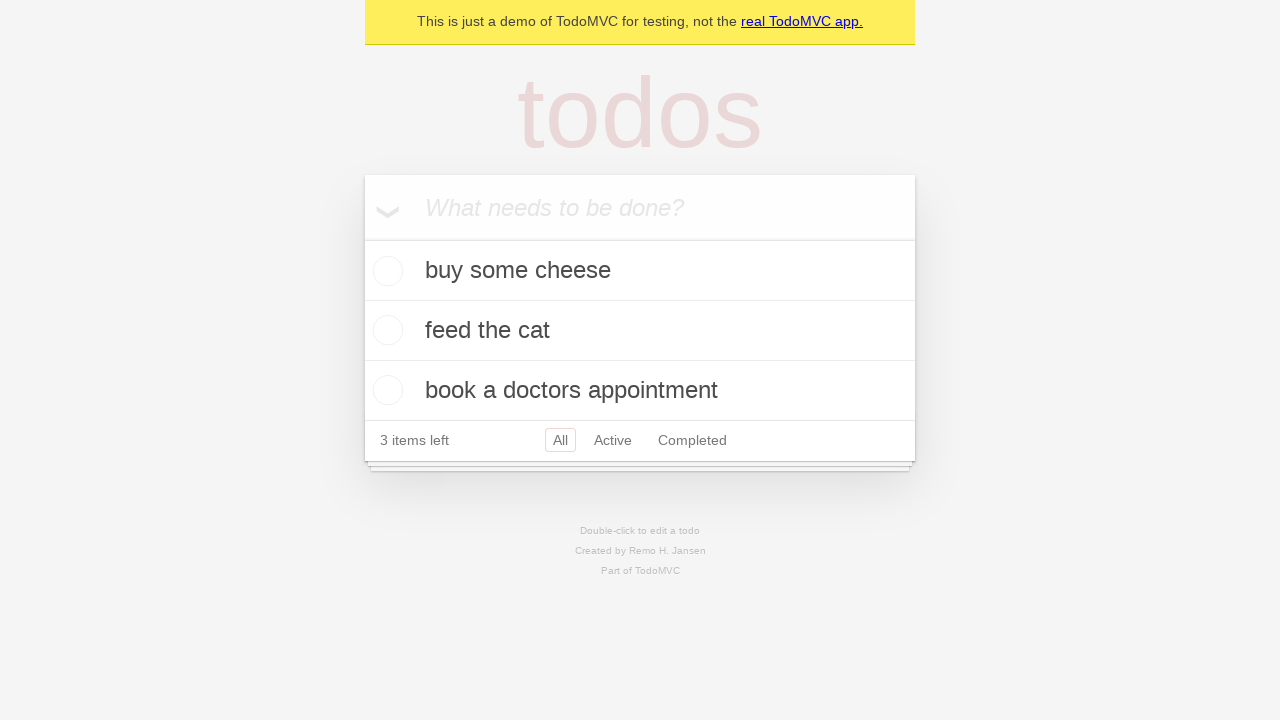

Clicked 'Mark all as complete' checkbox to complete all todos at (362, 238) on internal:label="Mark all as complete"i
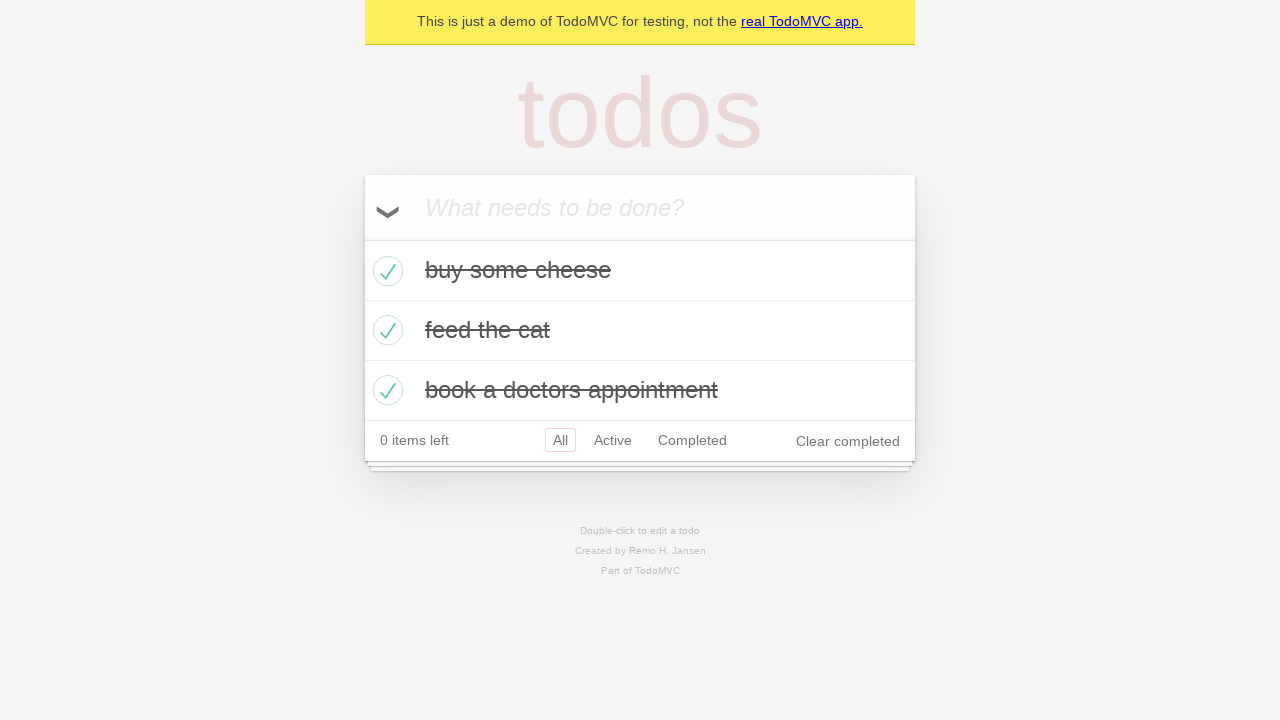

Unchecked the first todo item checkbox at (385, 271) on internal:testid=[data-testid="todo-item"s] >> nth=0 >> internal:role=checkbox
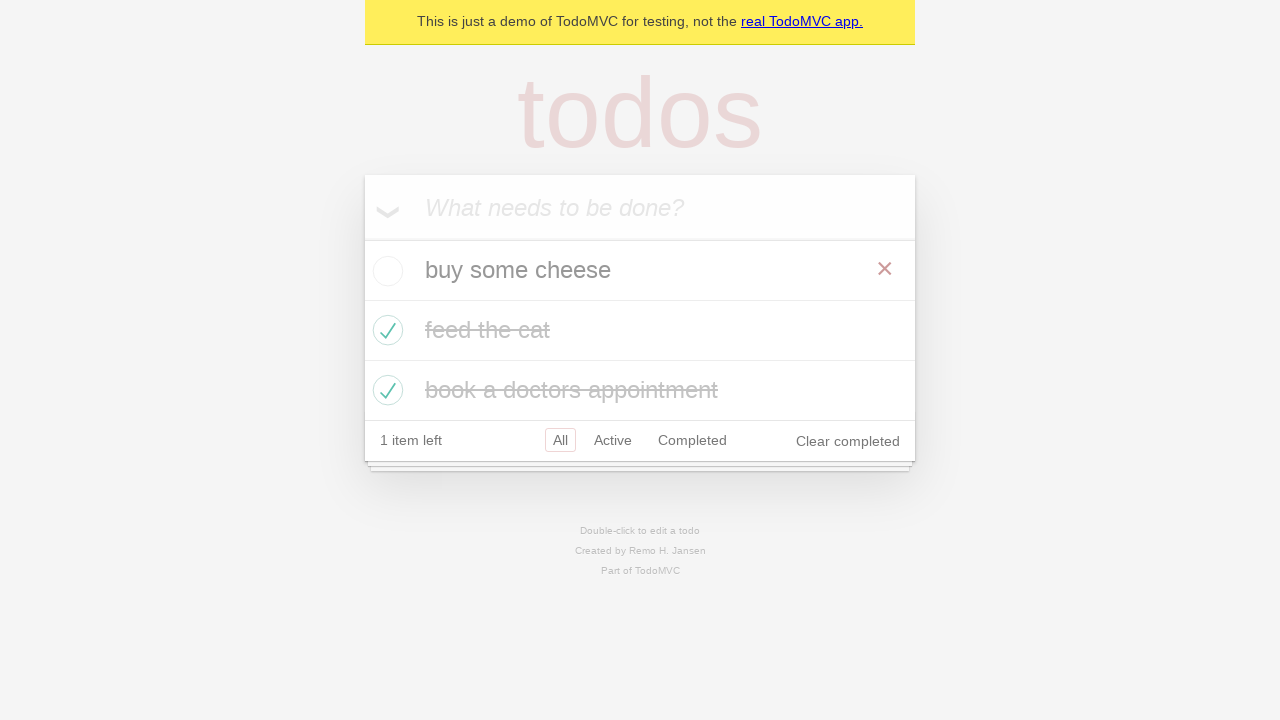

Checked the first todo item checkbox again at (385, 271) on internal:testid=[data-testid="todo-item"s] >> nth=0 >> internal:role=checkbox
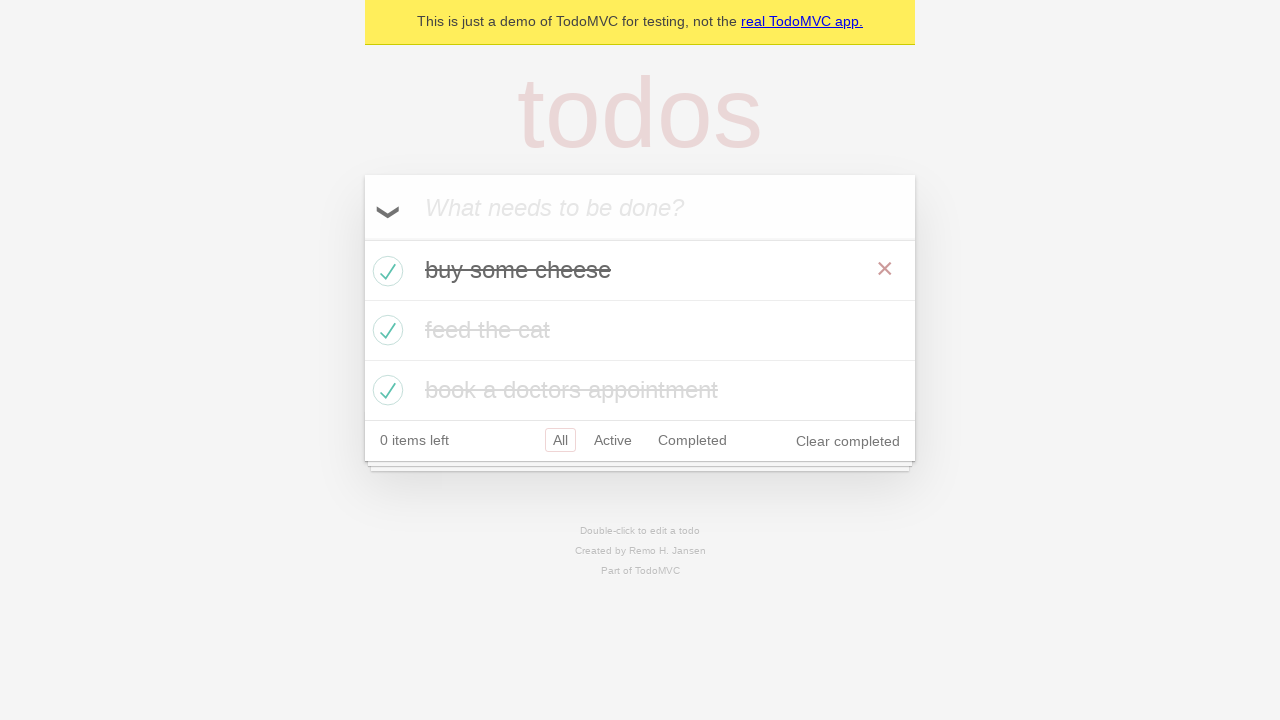

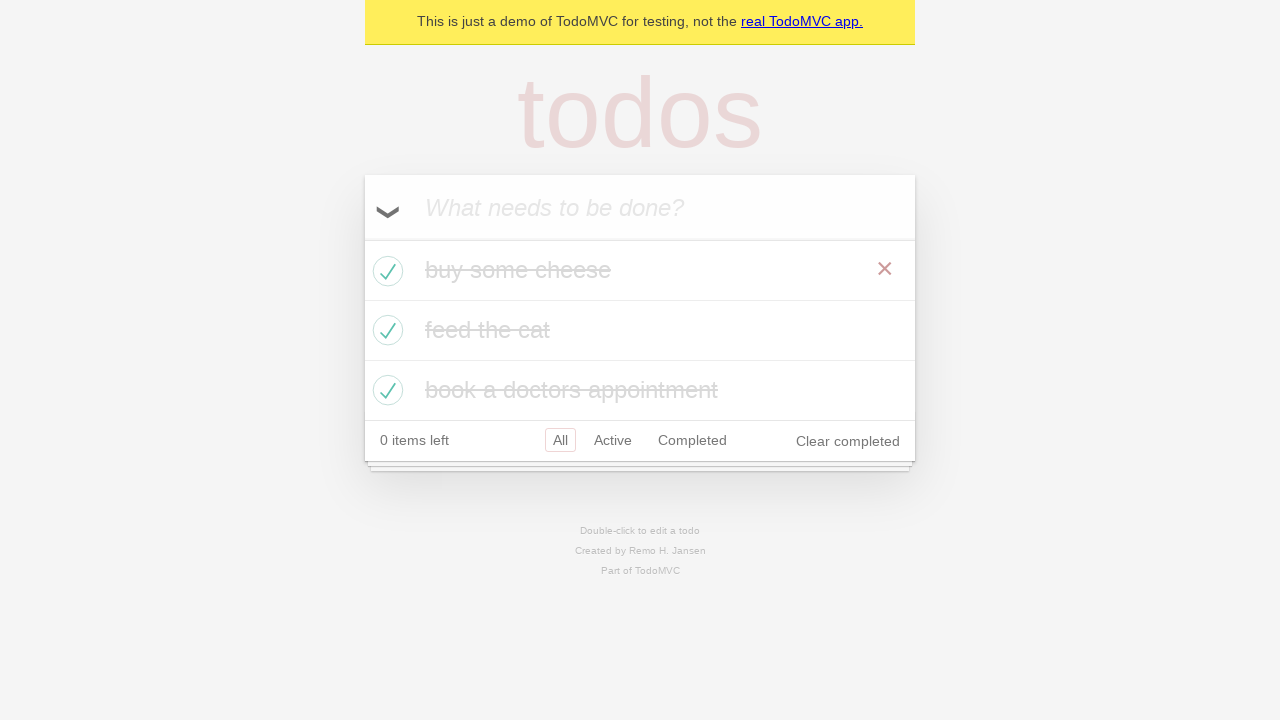